Tests user registration form by filling out all required fields and submitting the registration

Starting URL: https://parabank.parasoft.com/parabank/register.htm

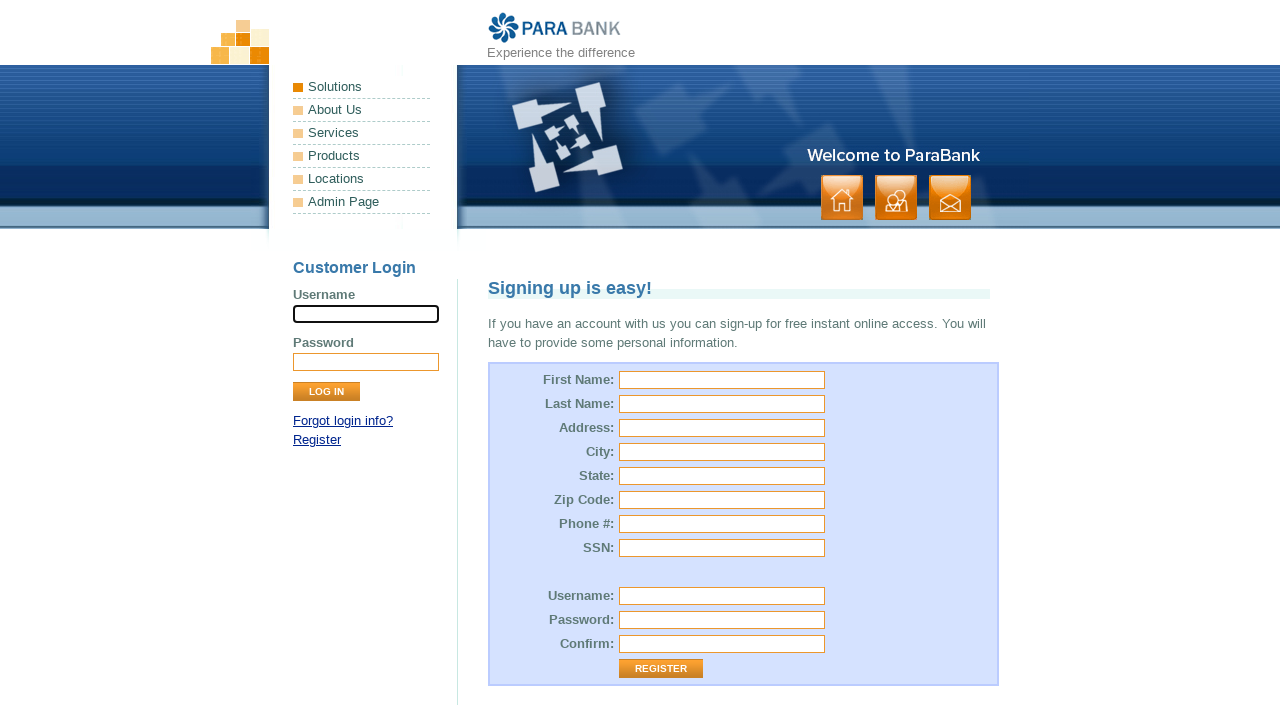

Filled first name field with 'John' on input[name='customer.firstName']
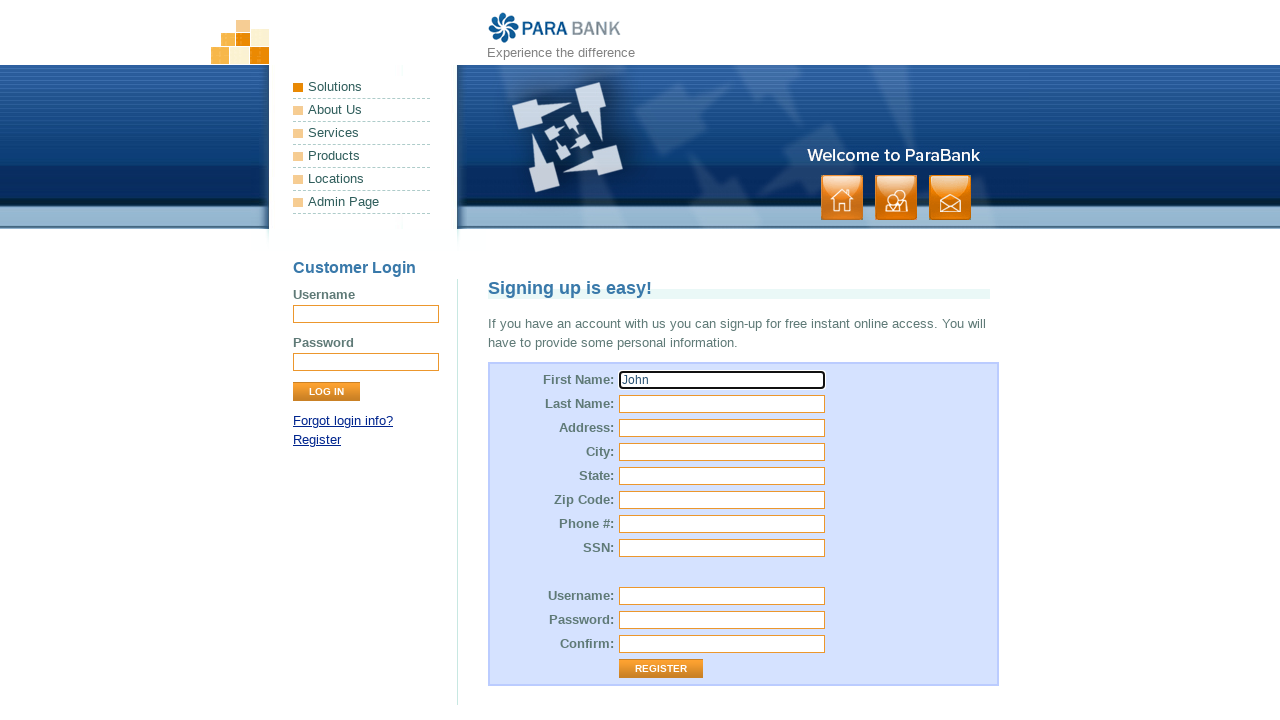

Filled last name field with 'Smith' on input[name='customer.lastName']
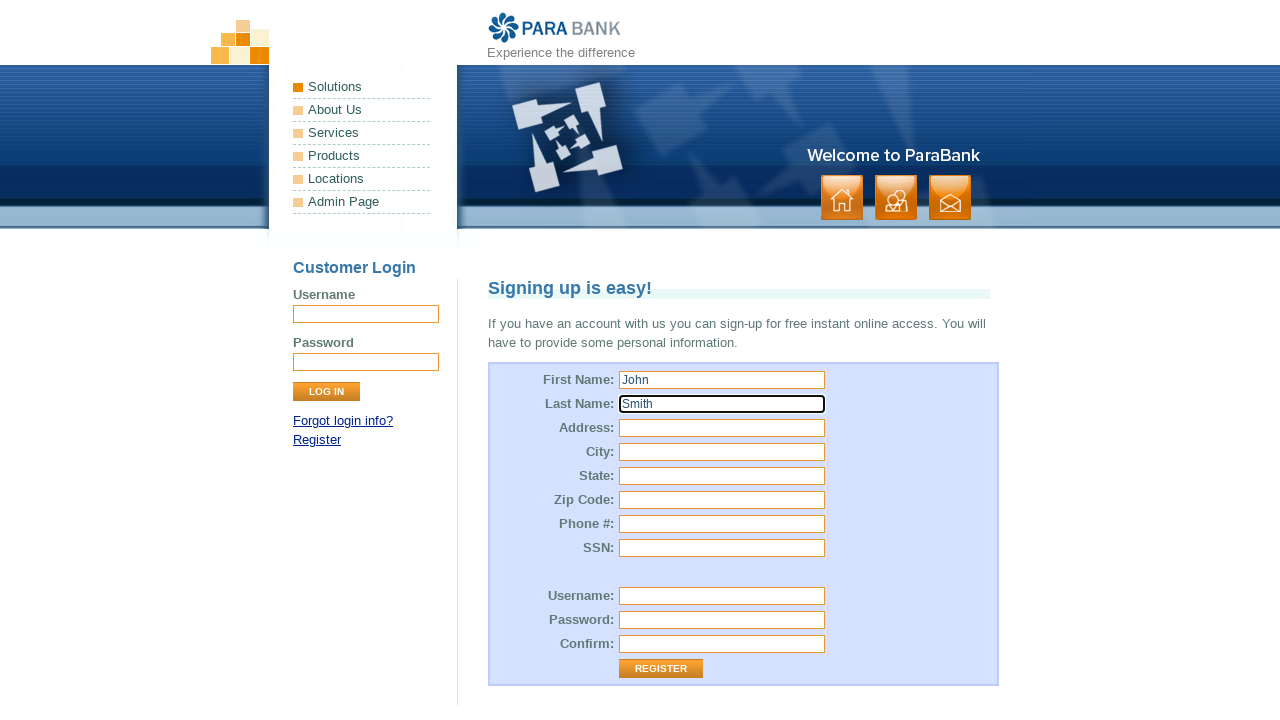

Filled address field with '123 Main Street' on #customer\.address\.street
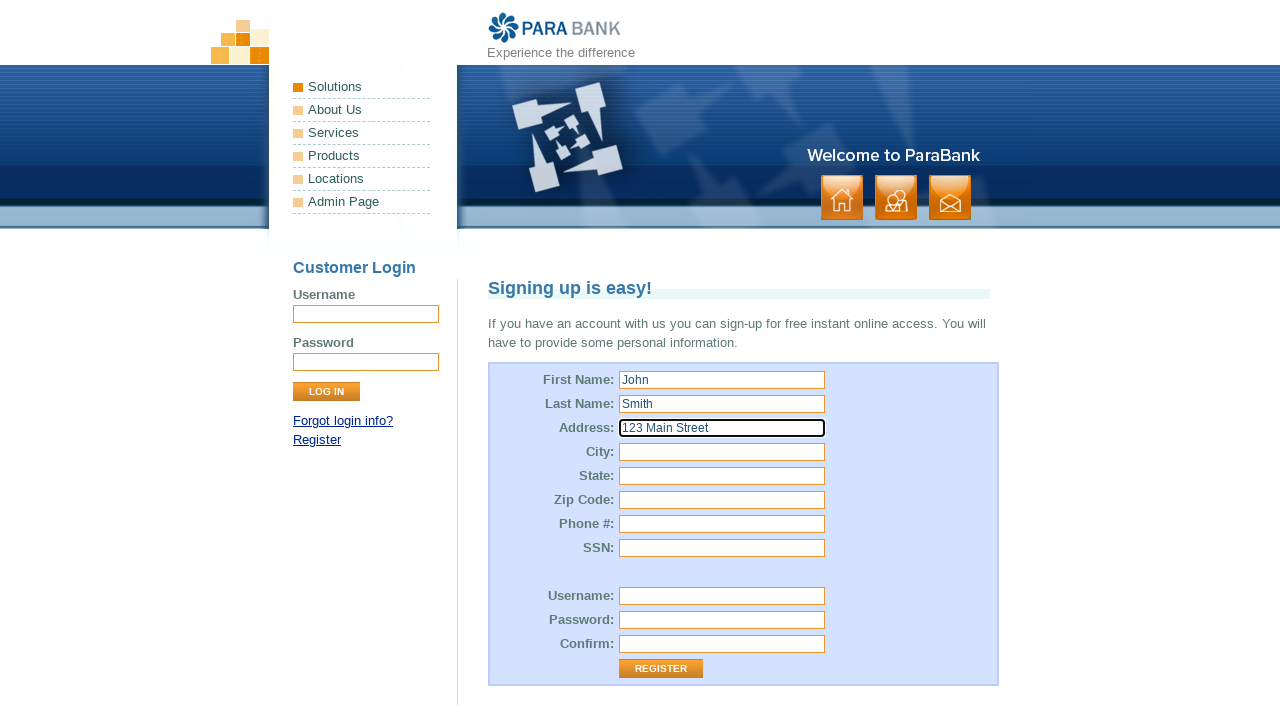

Filled city field with 'Springfield' on #customer\.address\.city
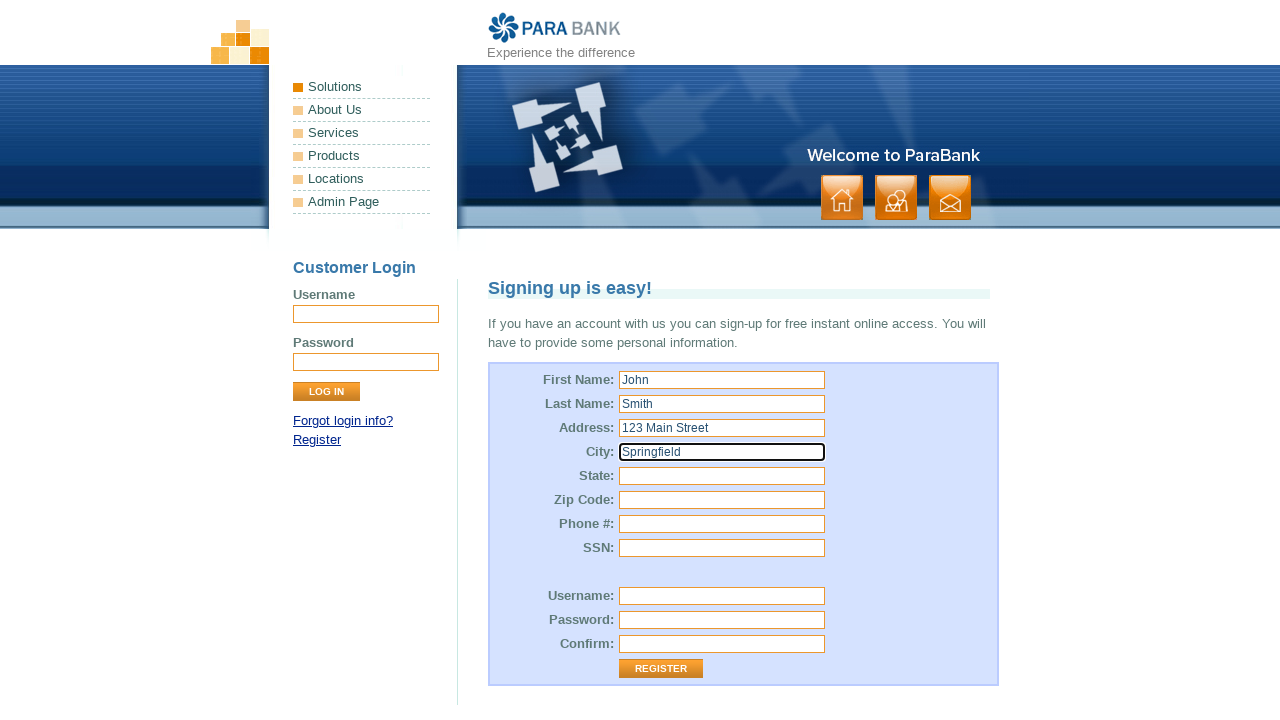

Filled state field with 'IL' on #customer\.address\.state
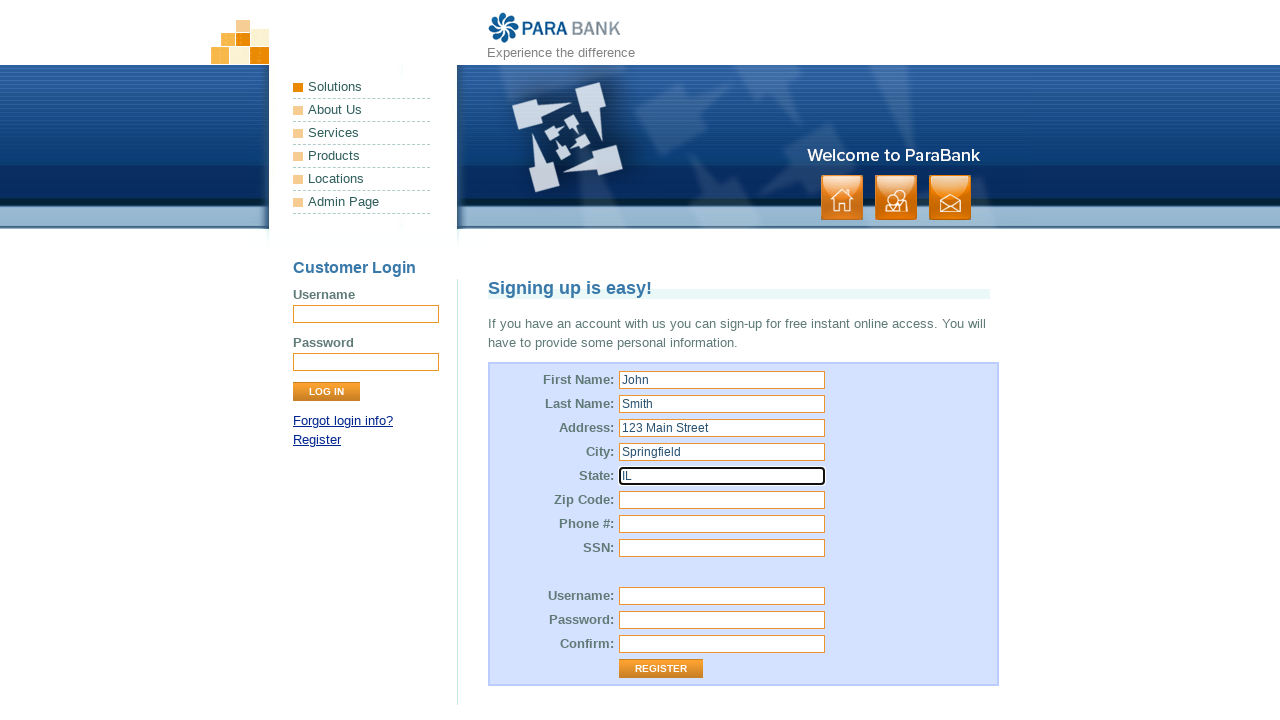

Filled zip code field with '62701' on #customer\.address\.zipCode
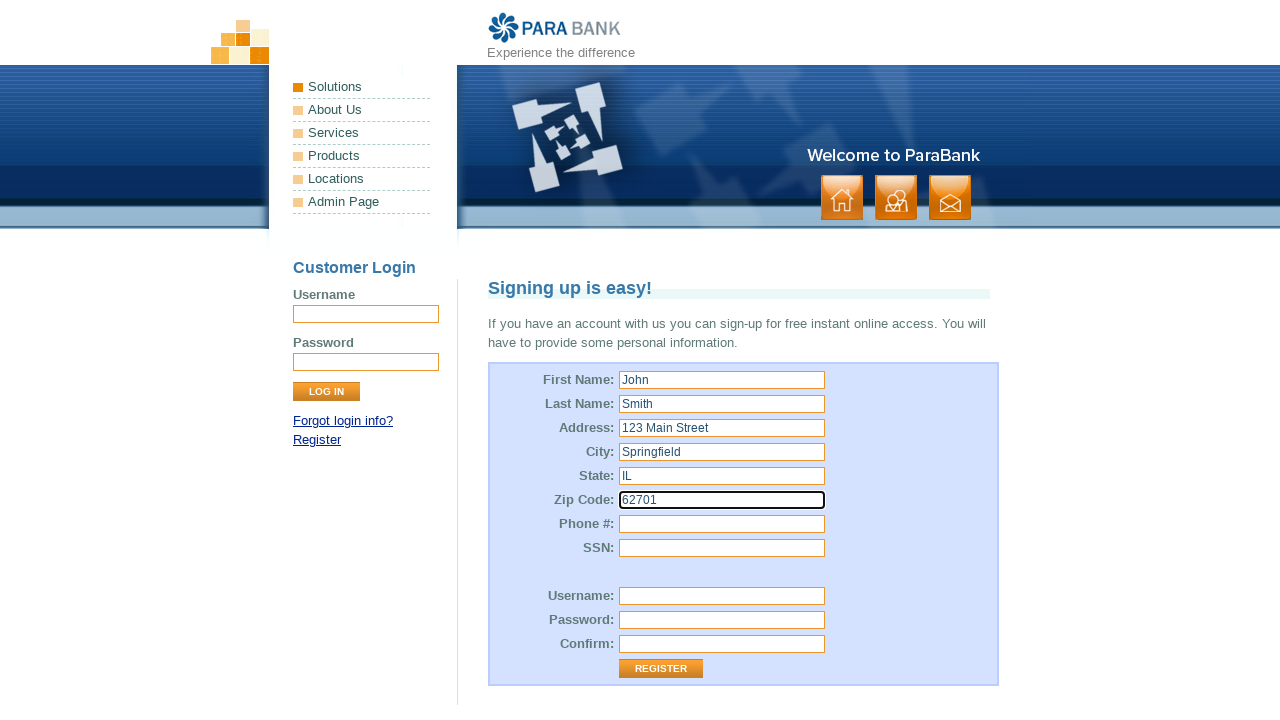

Filled phone number field with '5551234567' on #customer\.phoneNumber
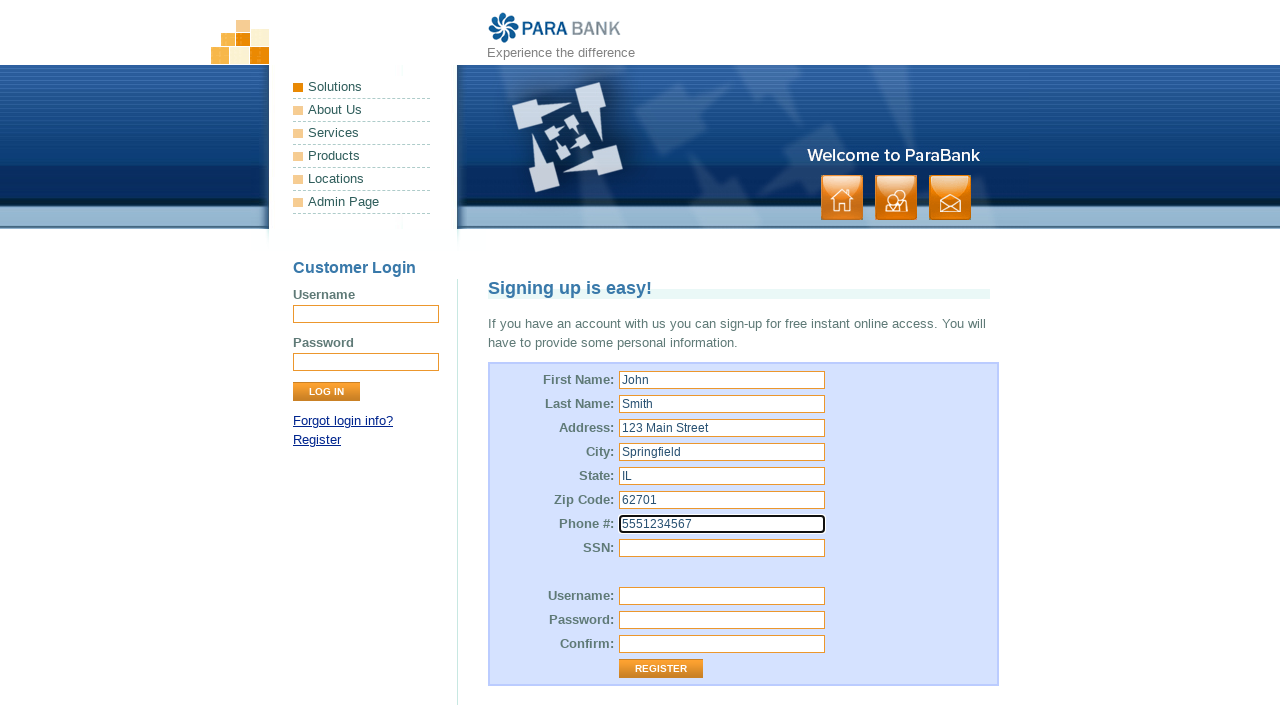

Filled SSN field with '123456789' on #customer\.ssn
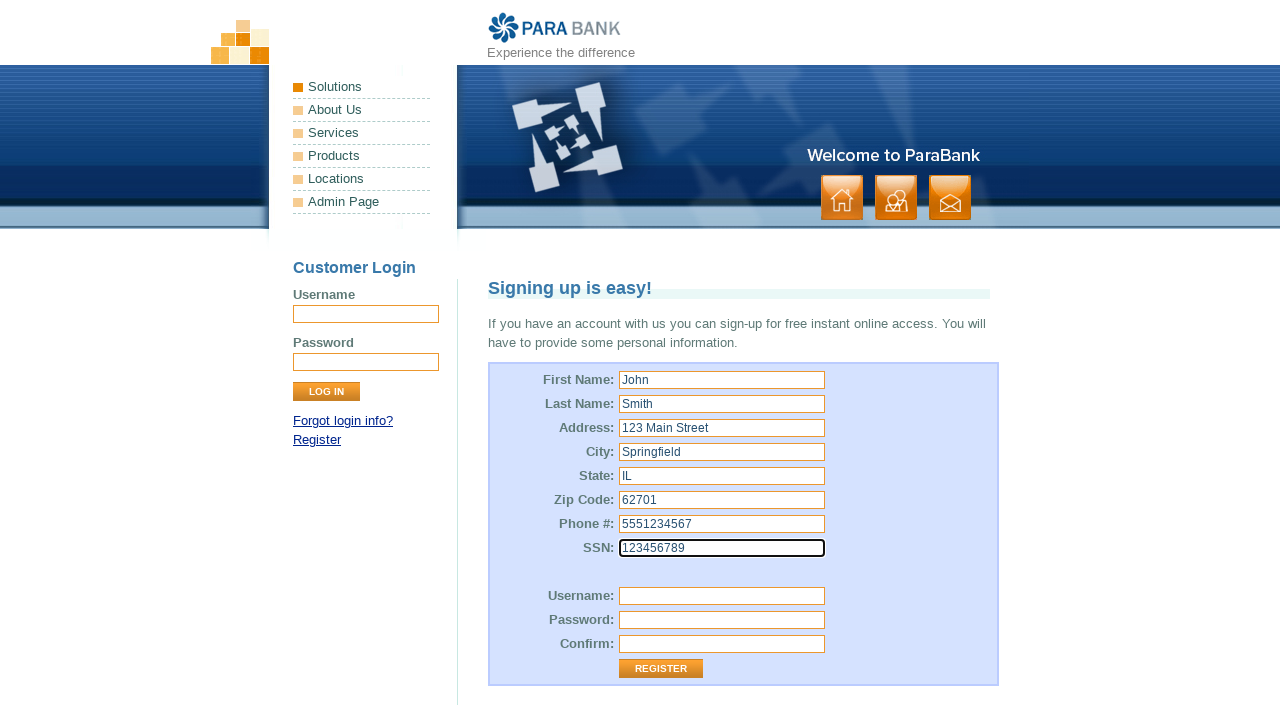

Filled username field with 'TestUser2024' on #customer\.username
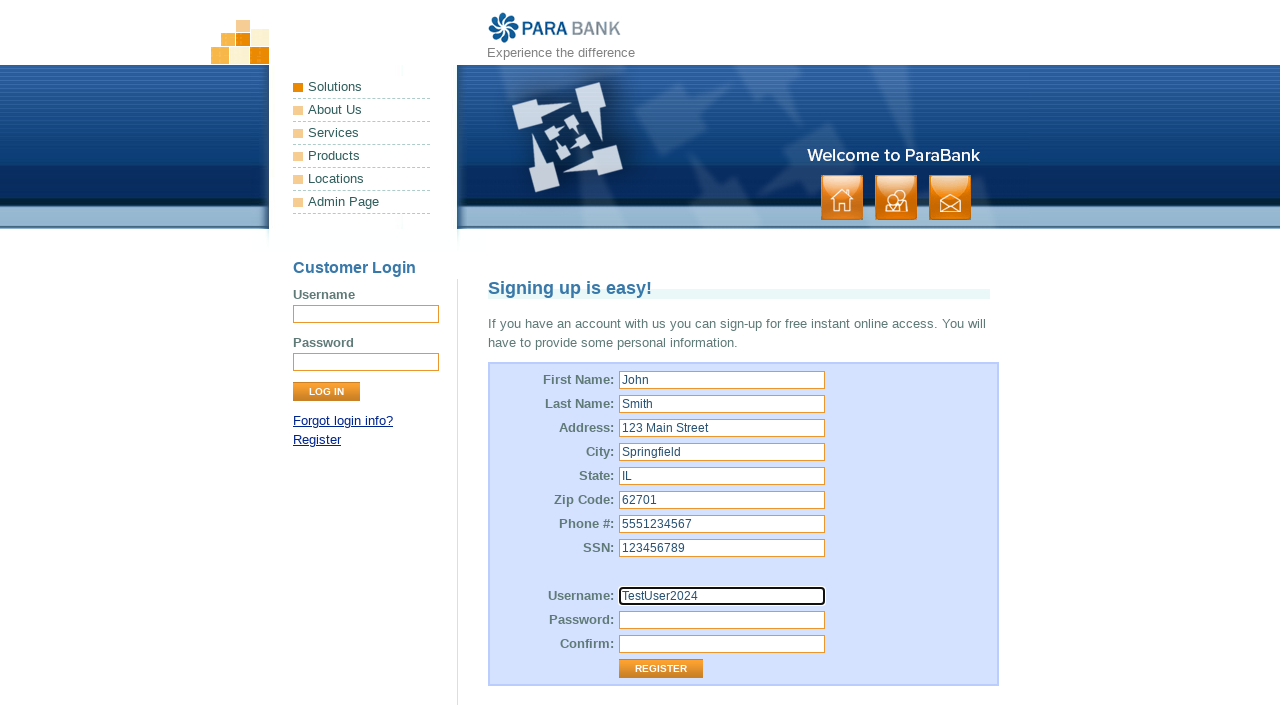

Filled password field with 'SecurePass123' on #customer\.password
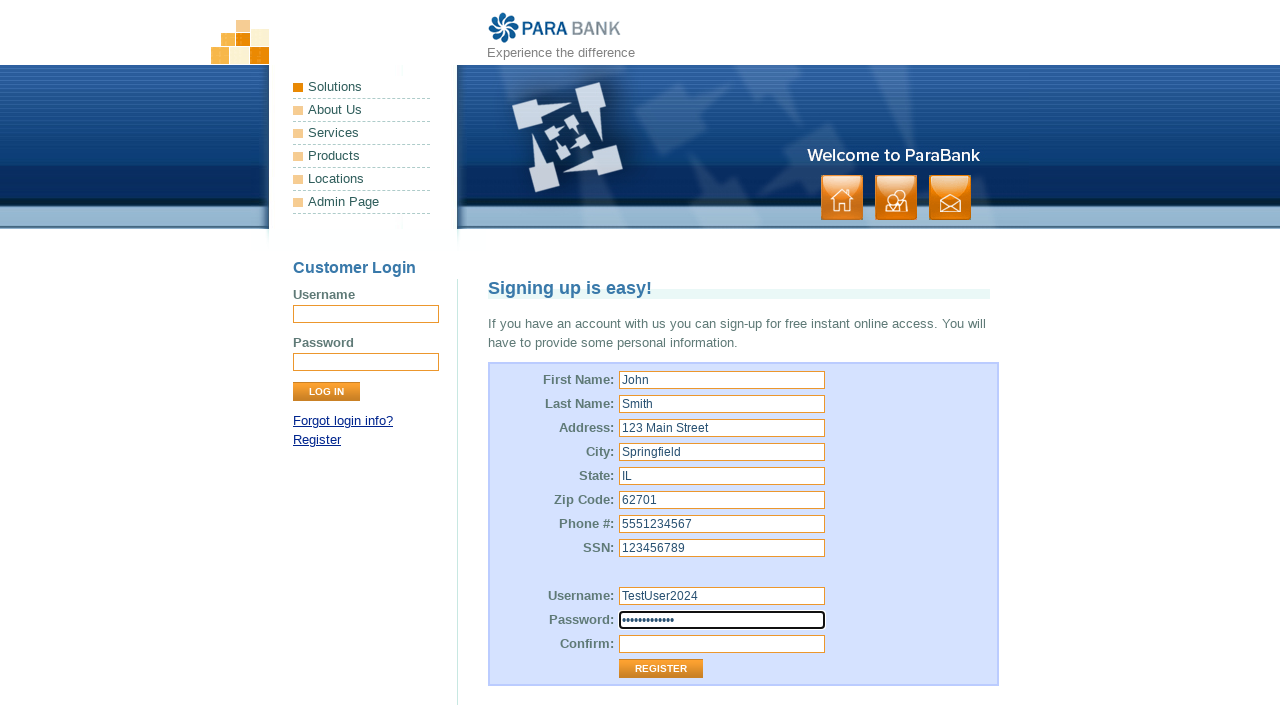

Filled password confirmation field with 'SecurePass123' on #repeatedPassword
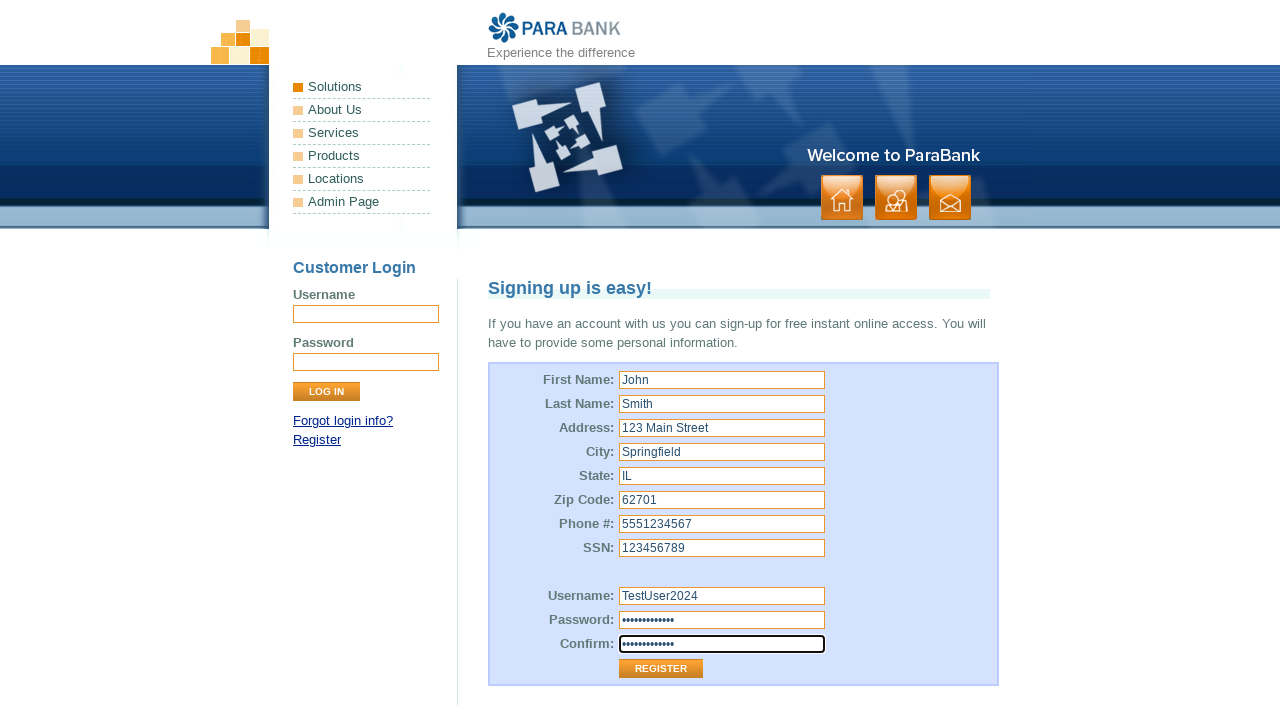

Clicked register button to submit registration form at (896, 198) on .button
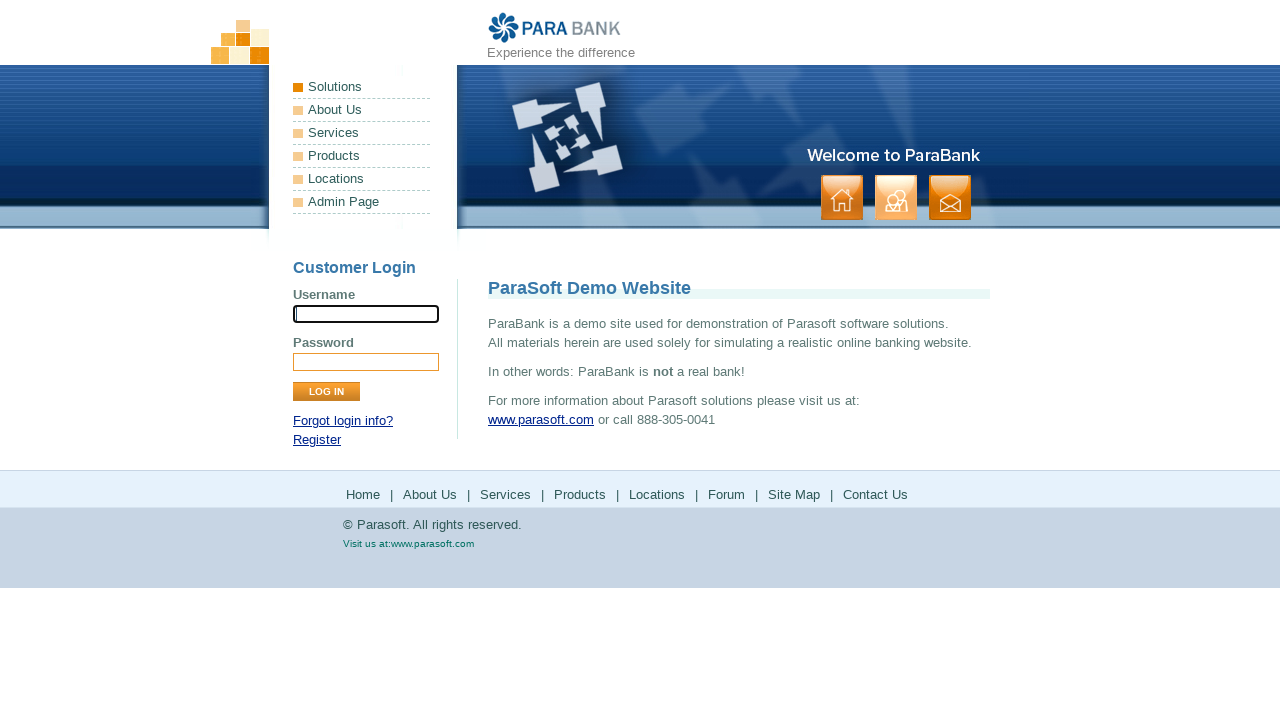

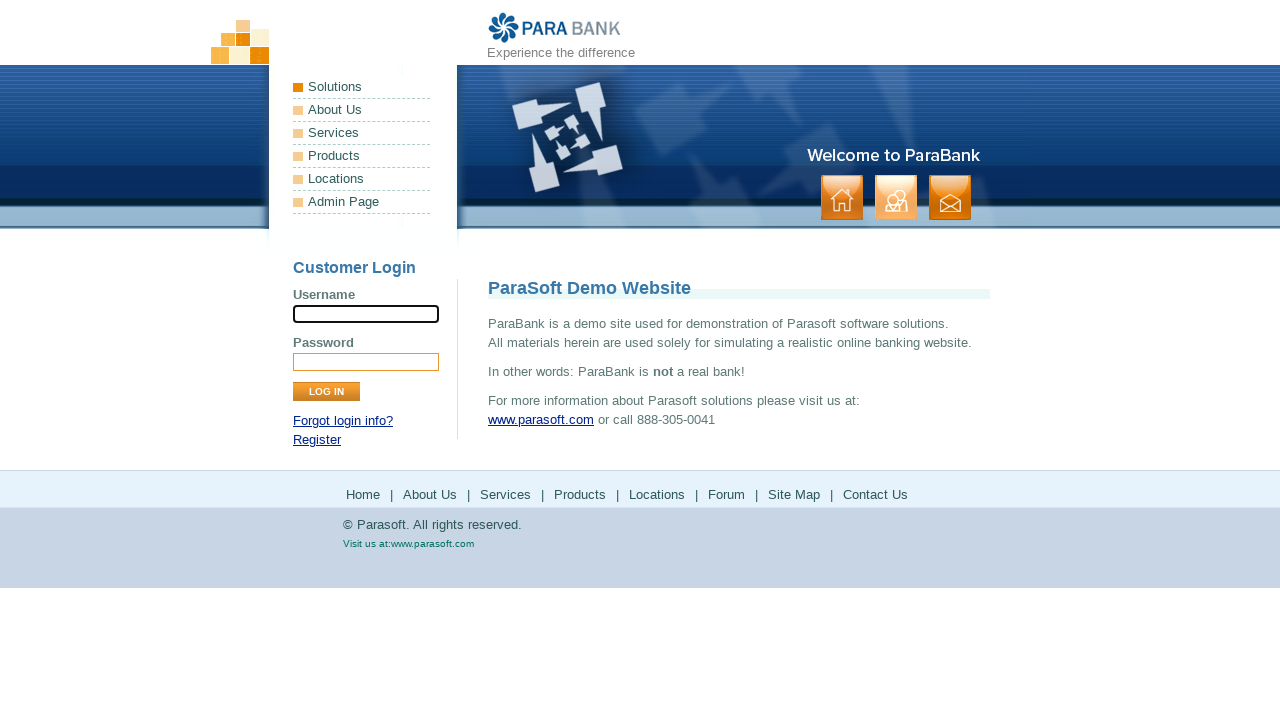